Tests the Finviz homepage by navigating to it and verifying the main container loads correctly.

Starting URL: https://finviz.com/

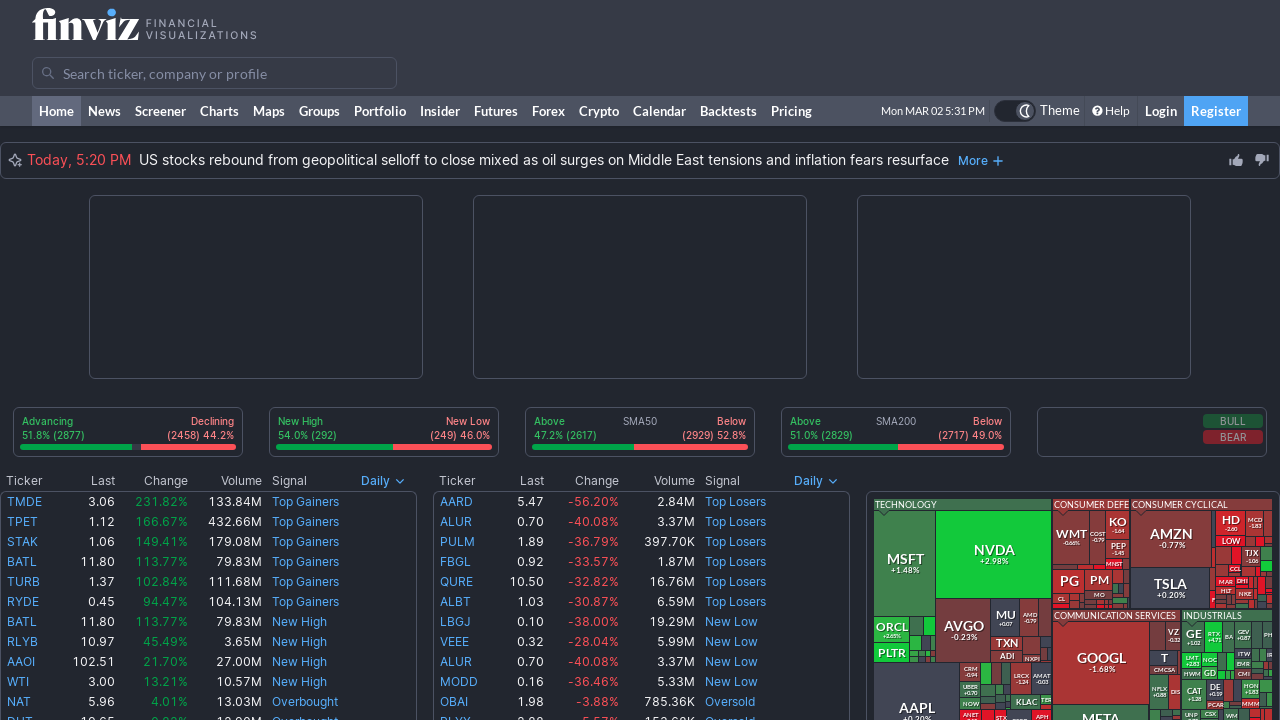

Set viewport to 1920x1920 for financial charts
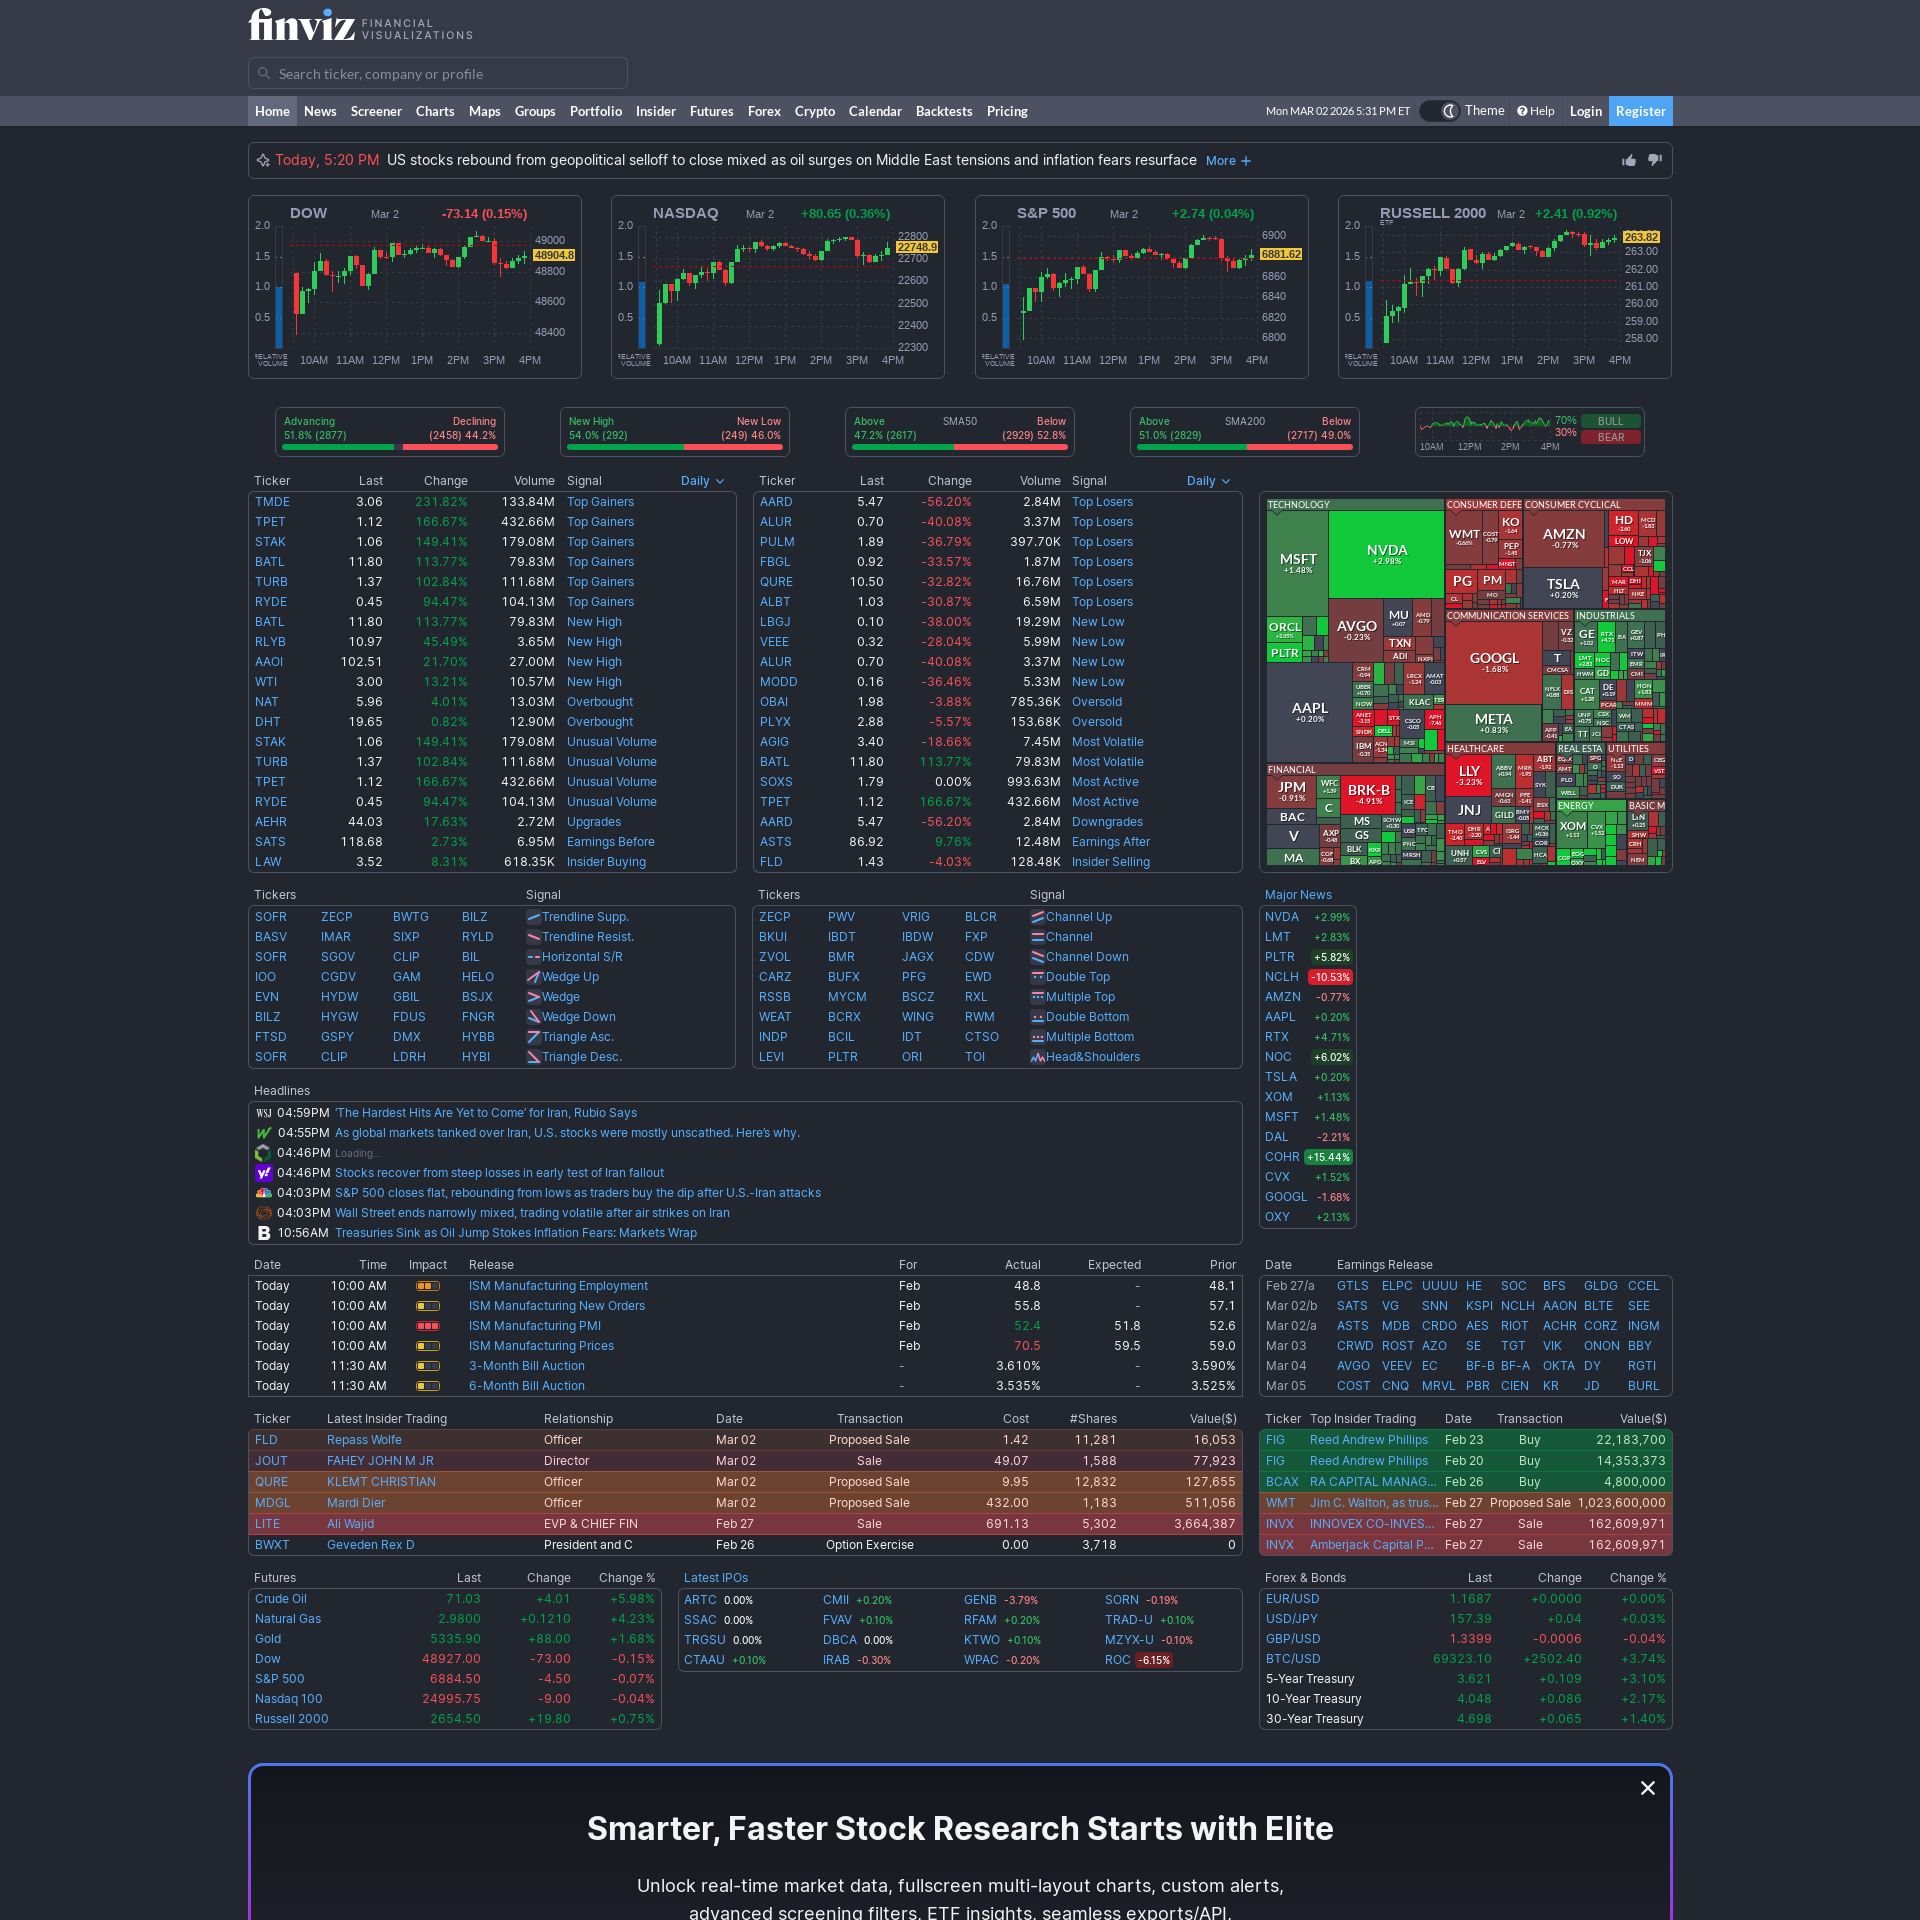

Waited 2 seconds for page content to load
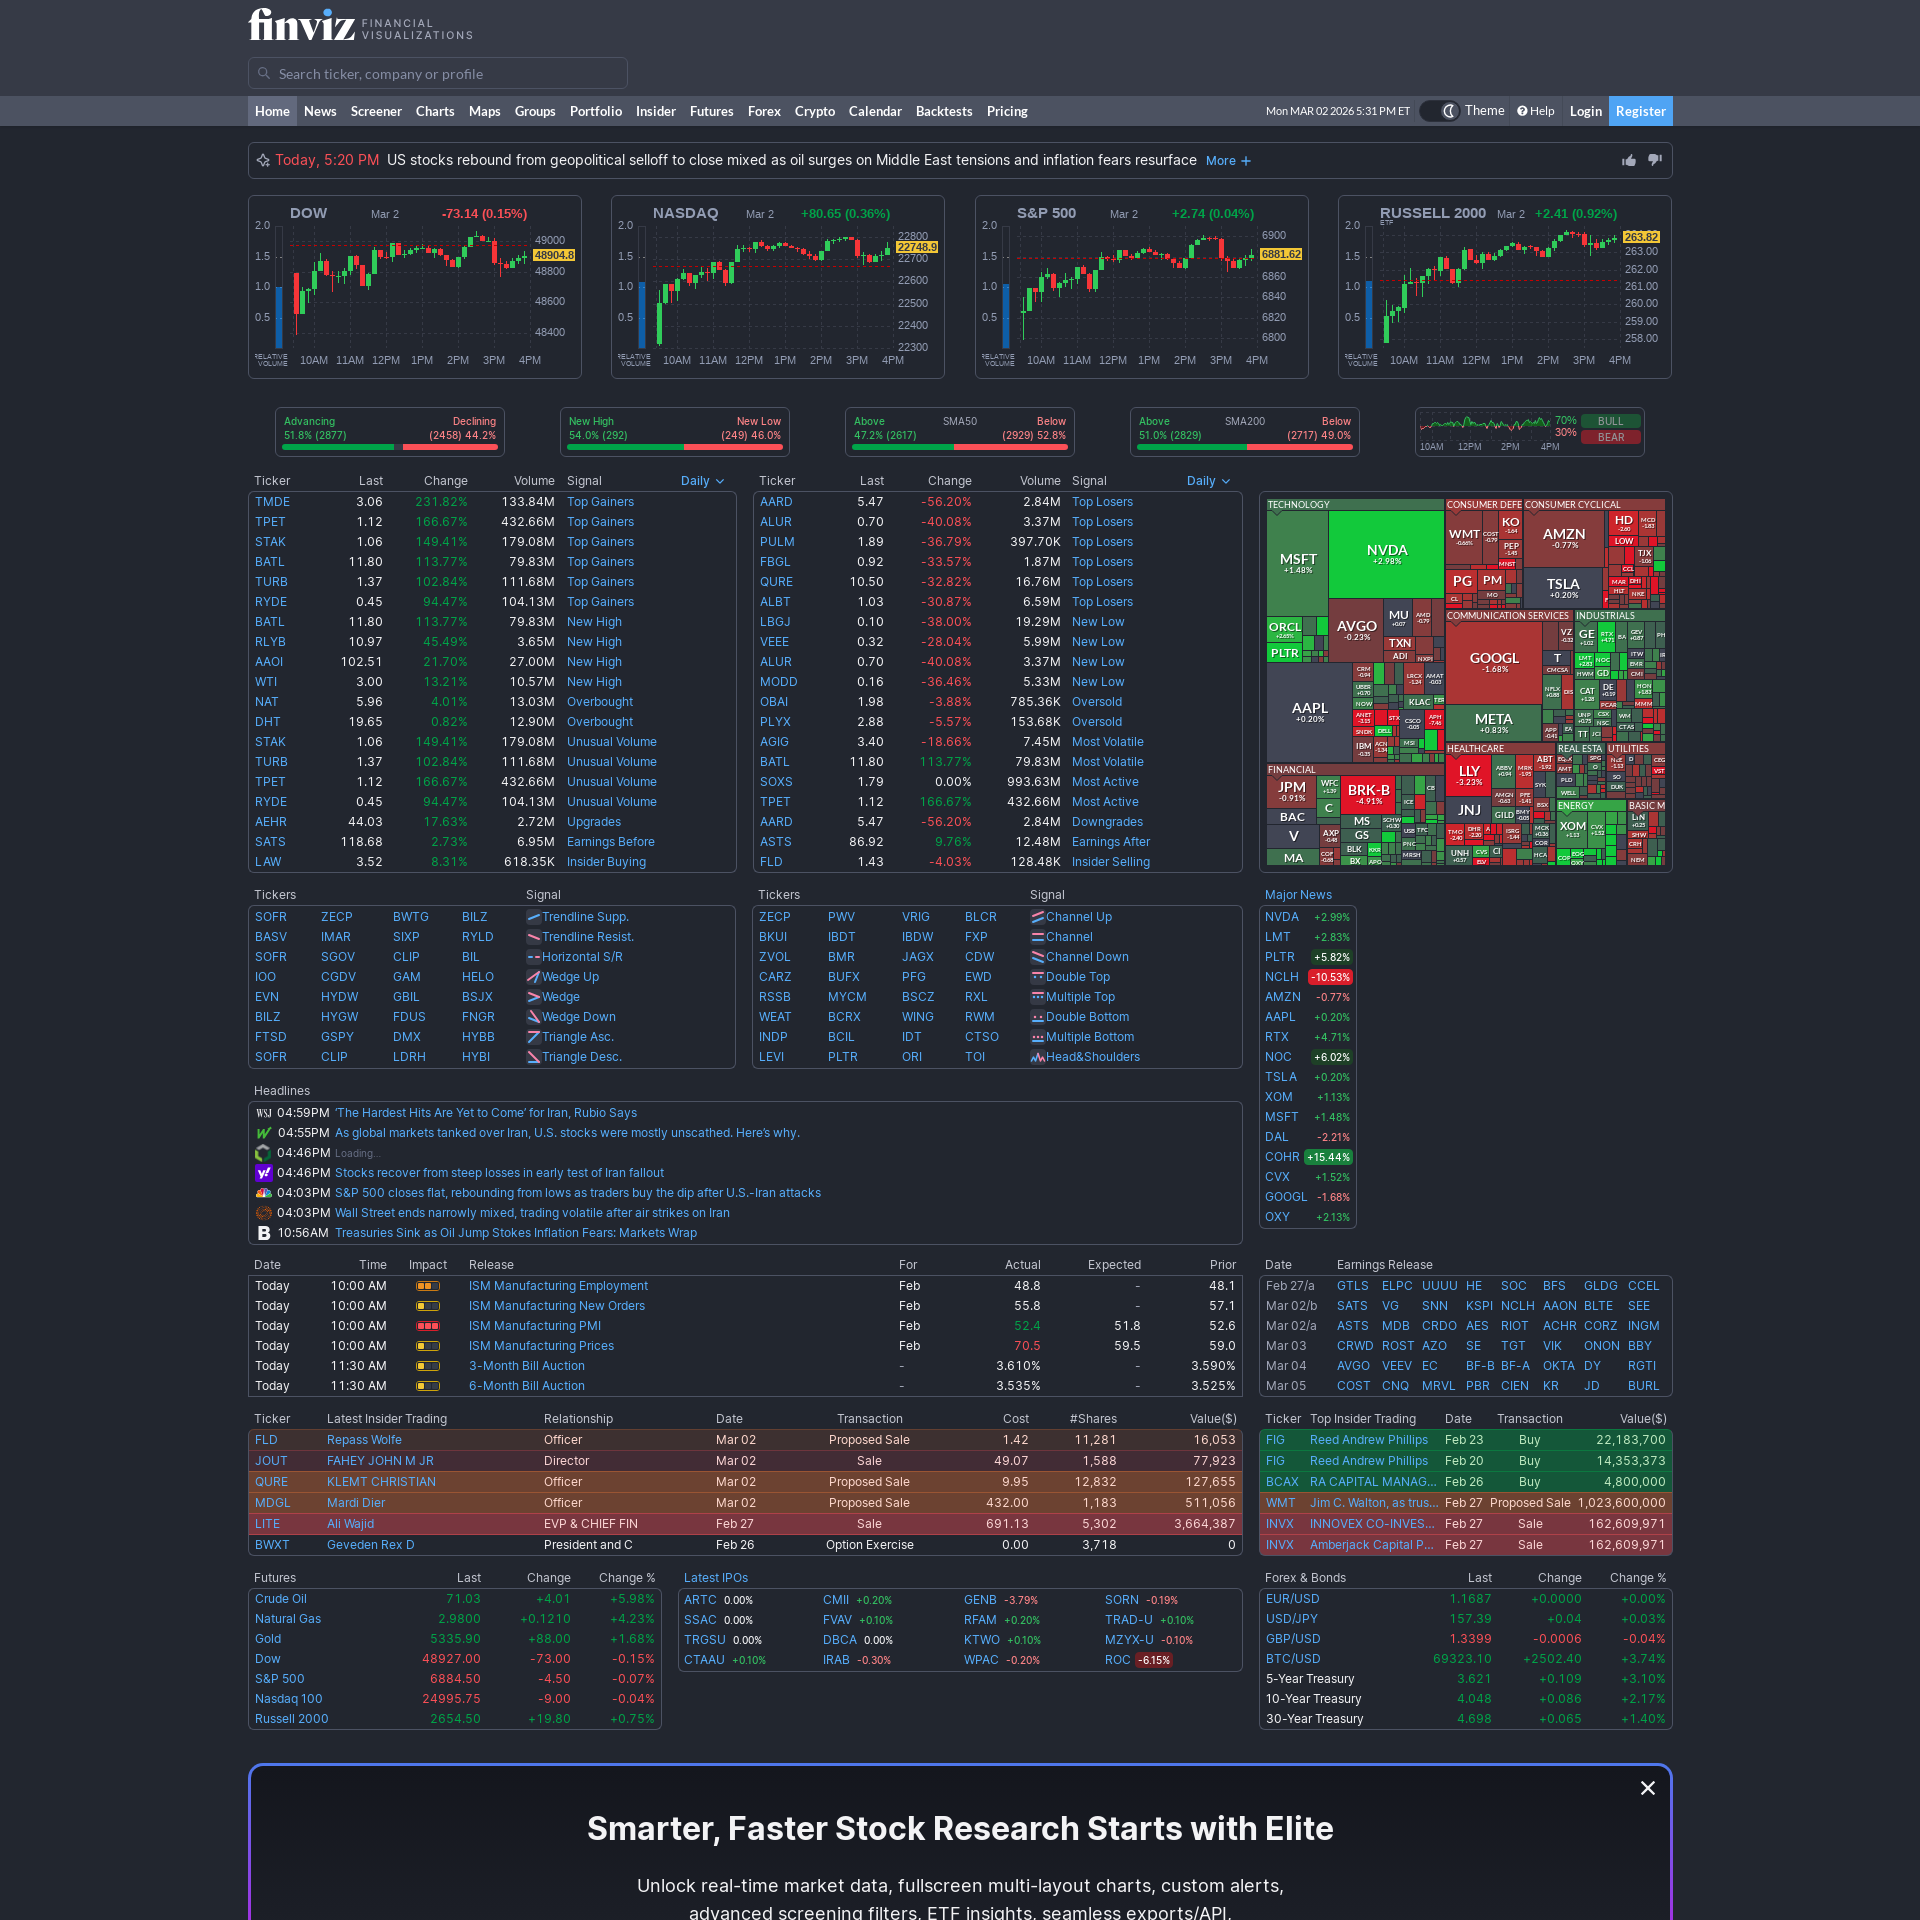

Main container (.fv-container) loaded successfully
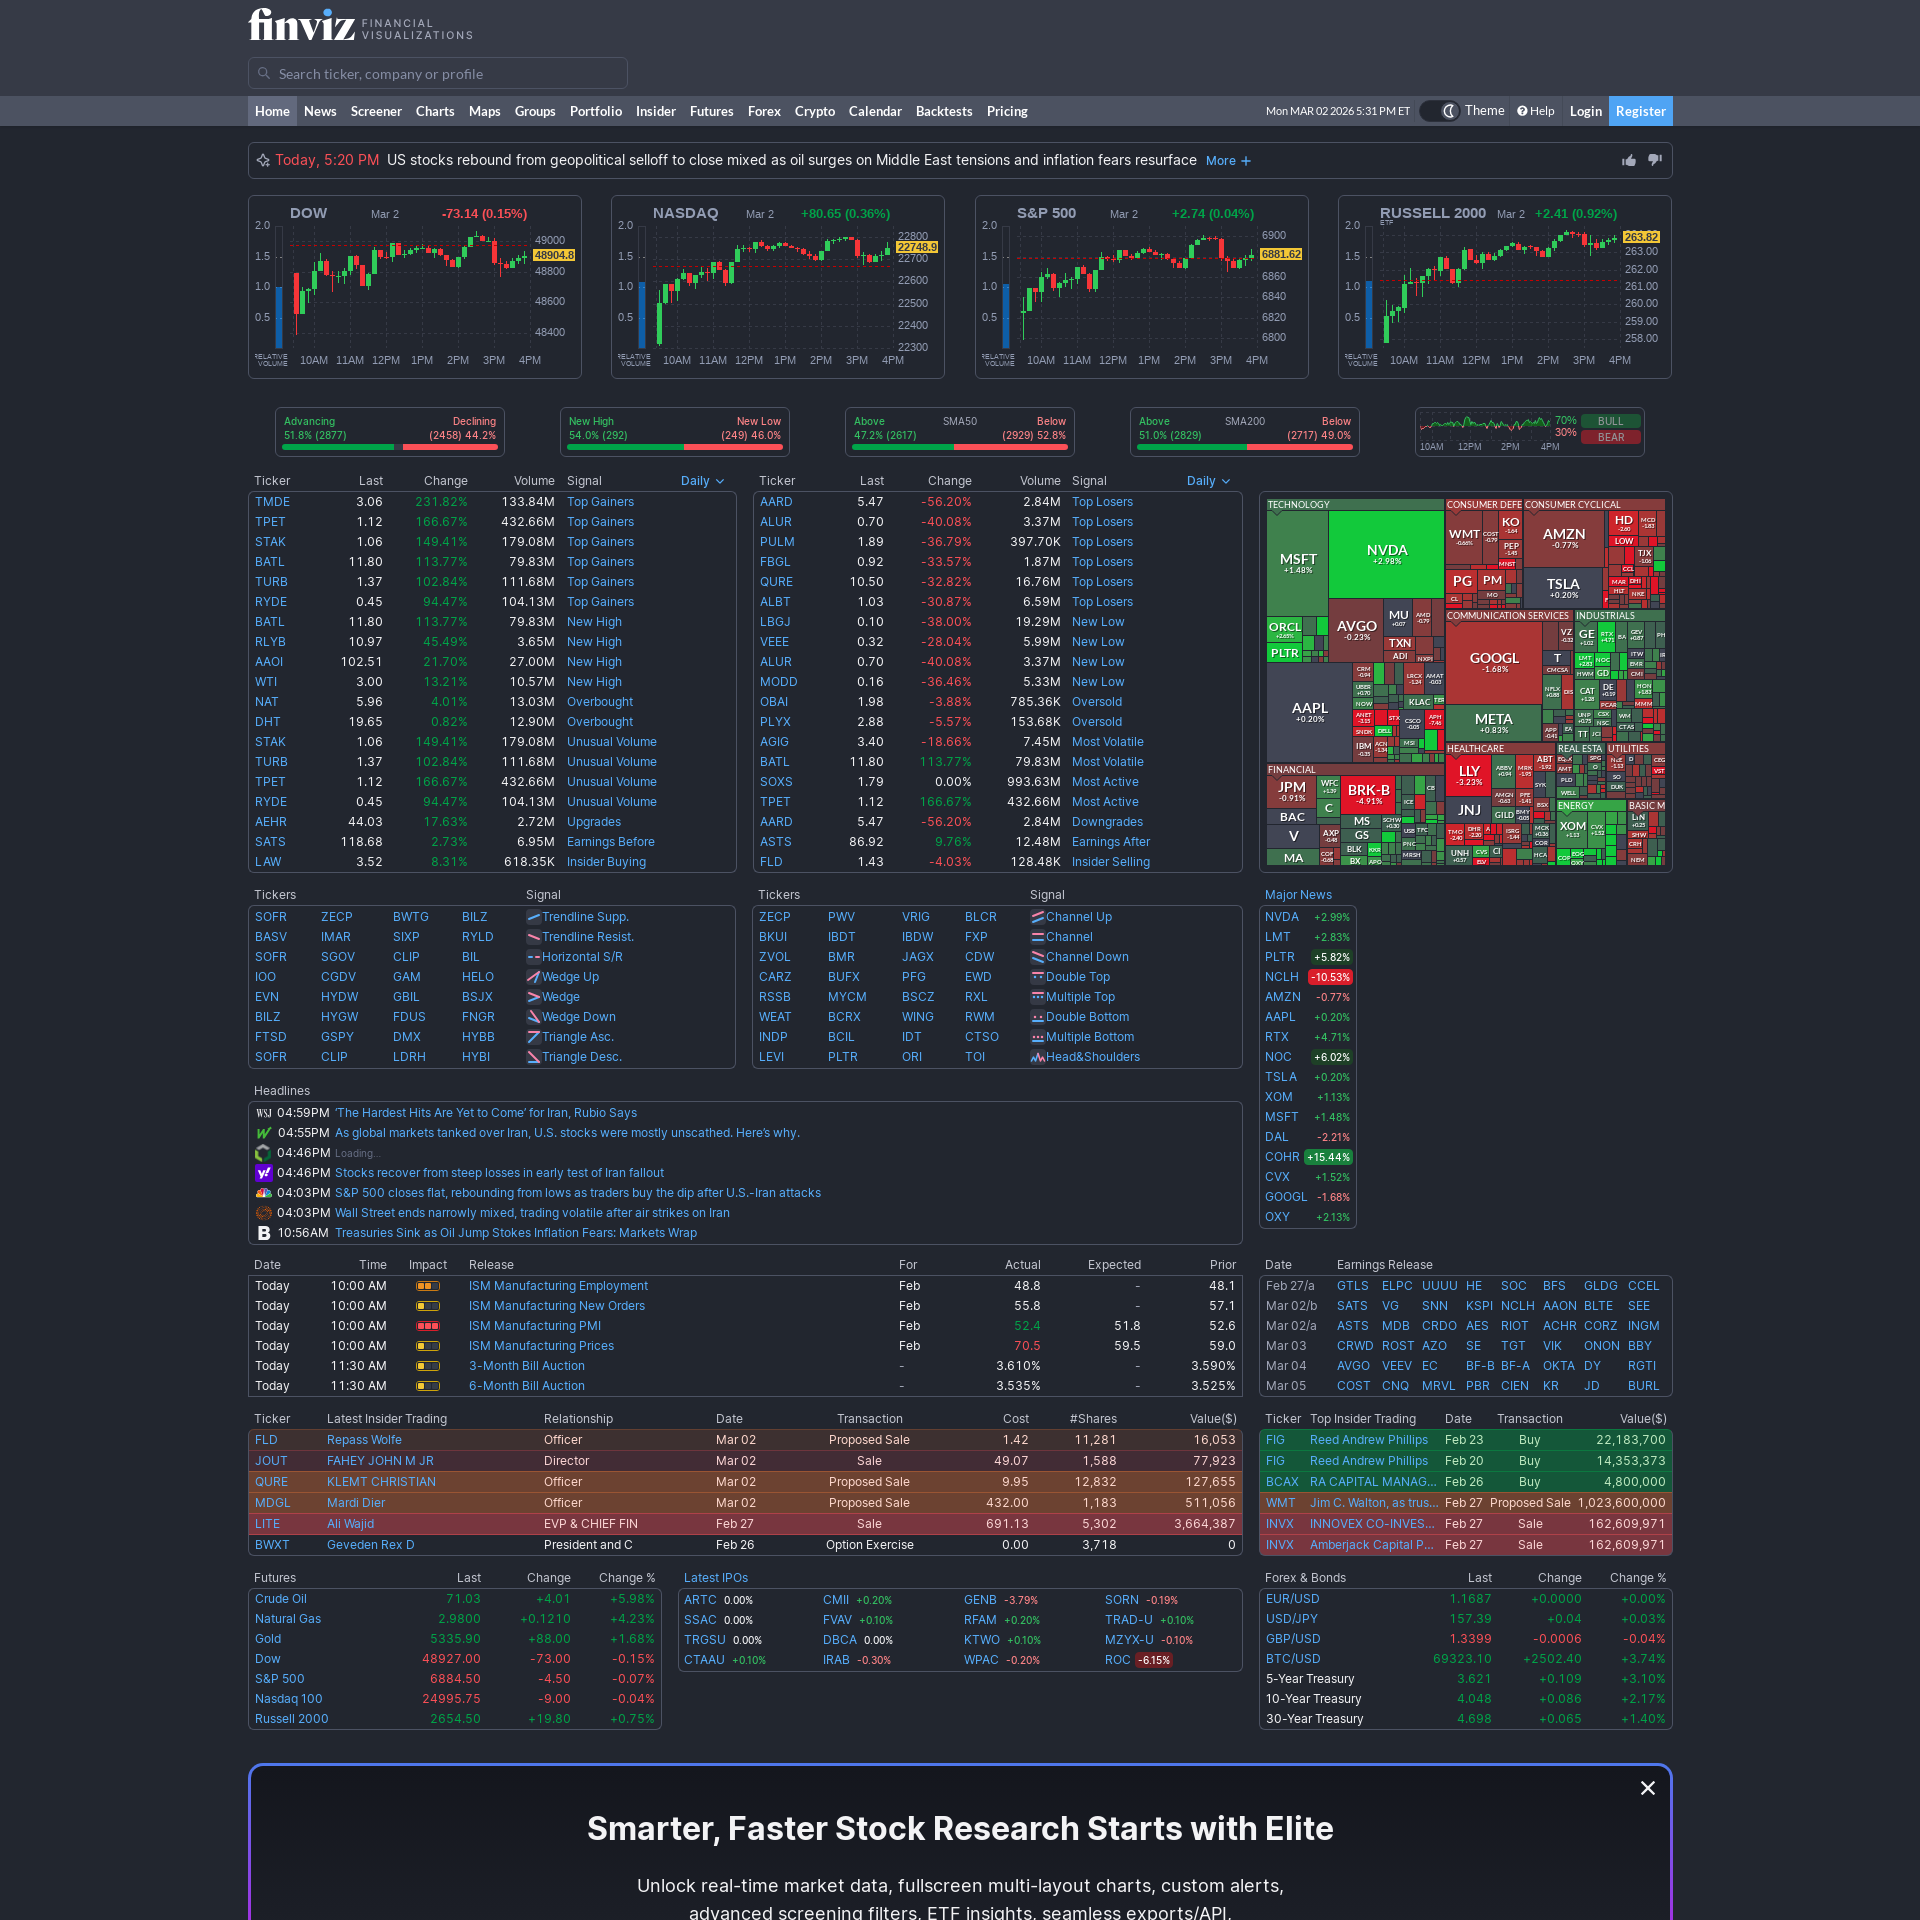

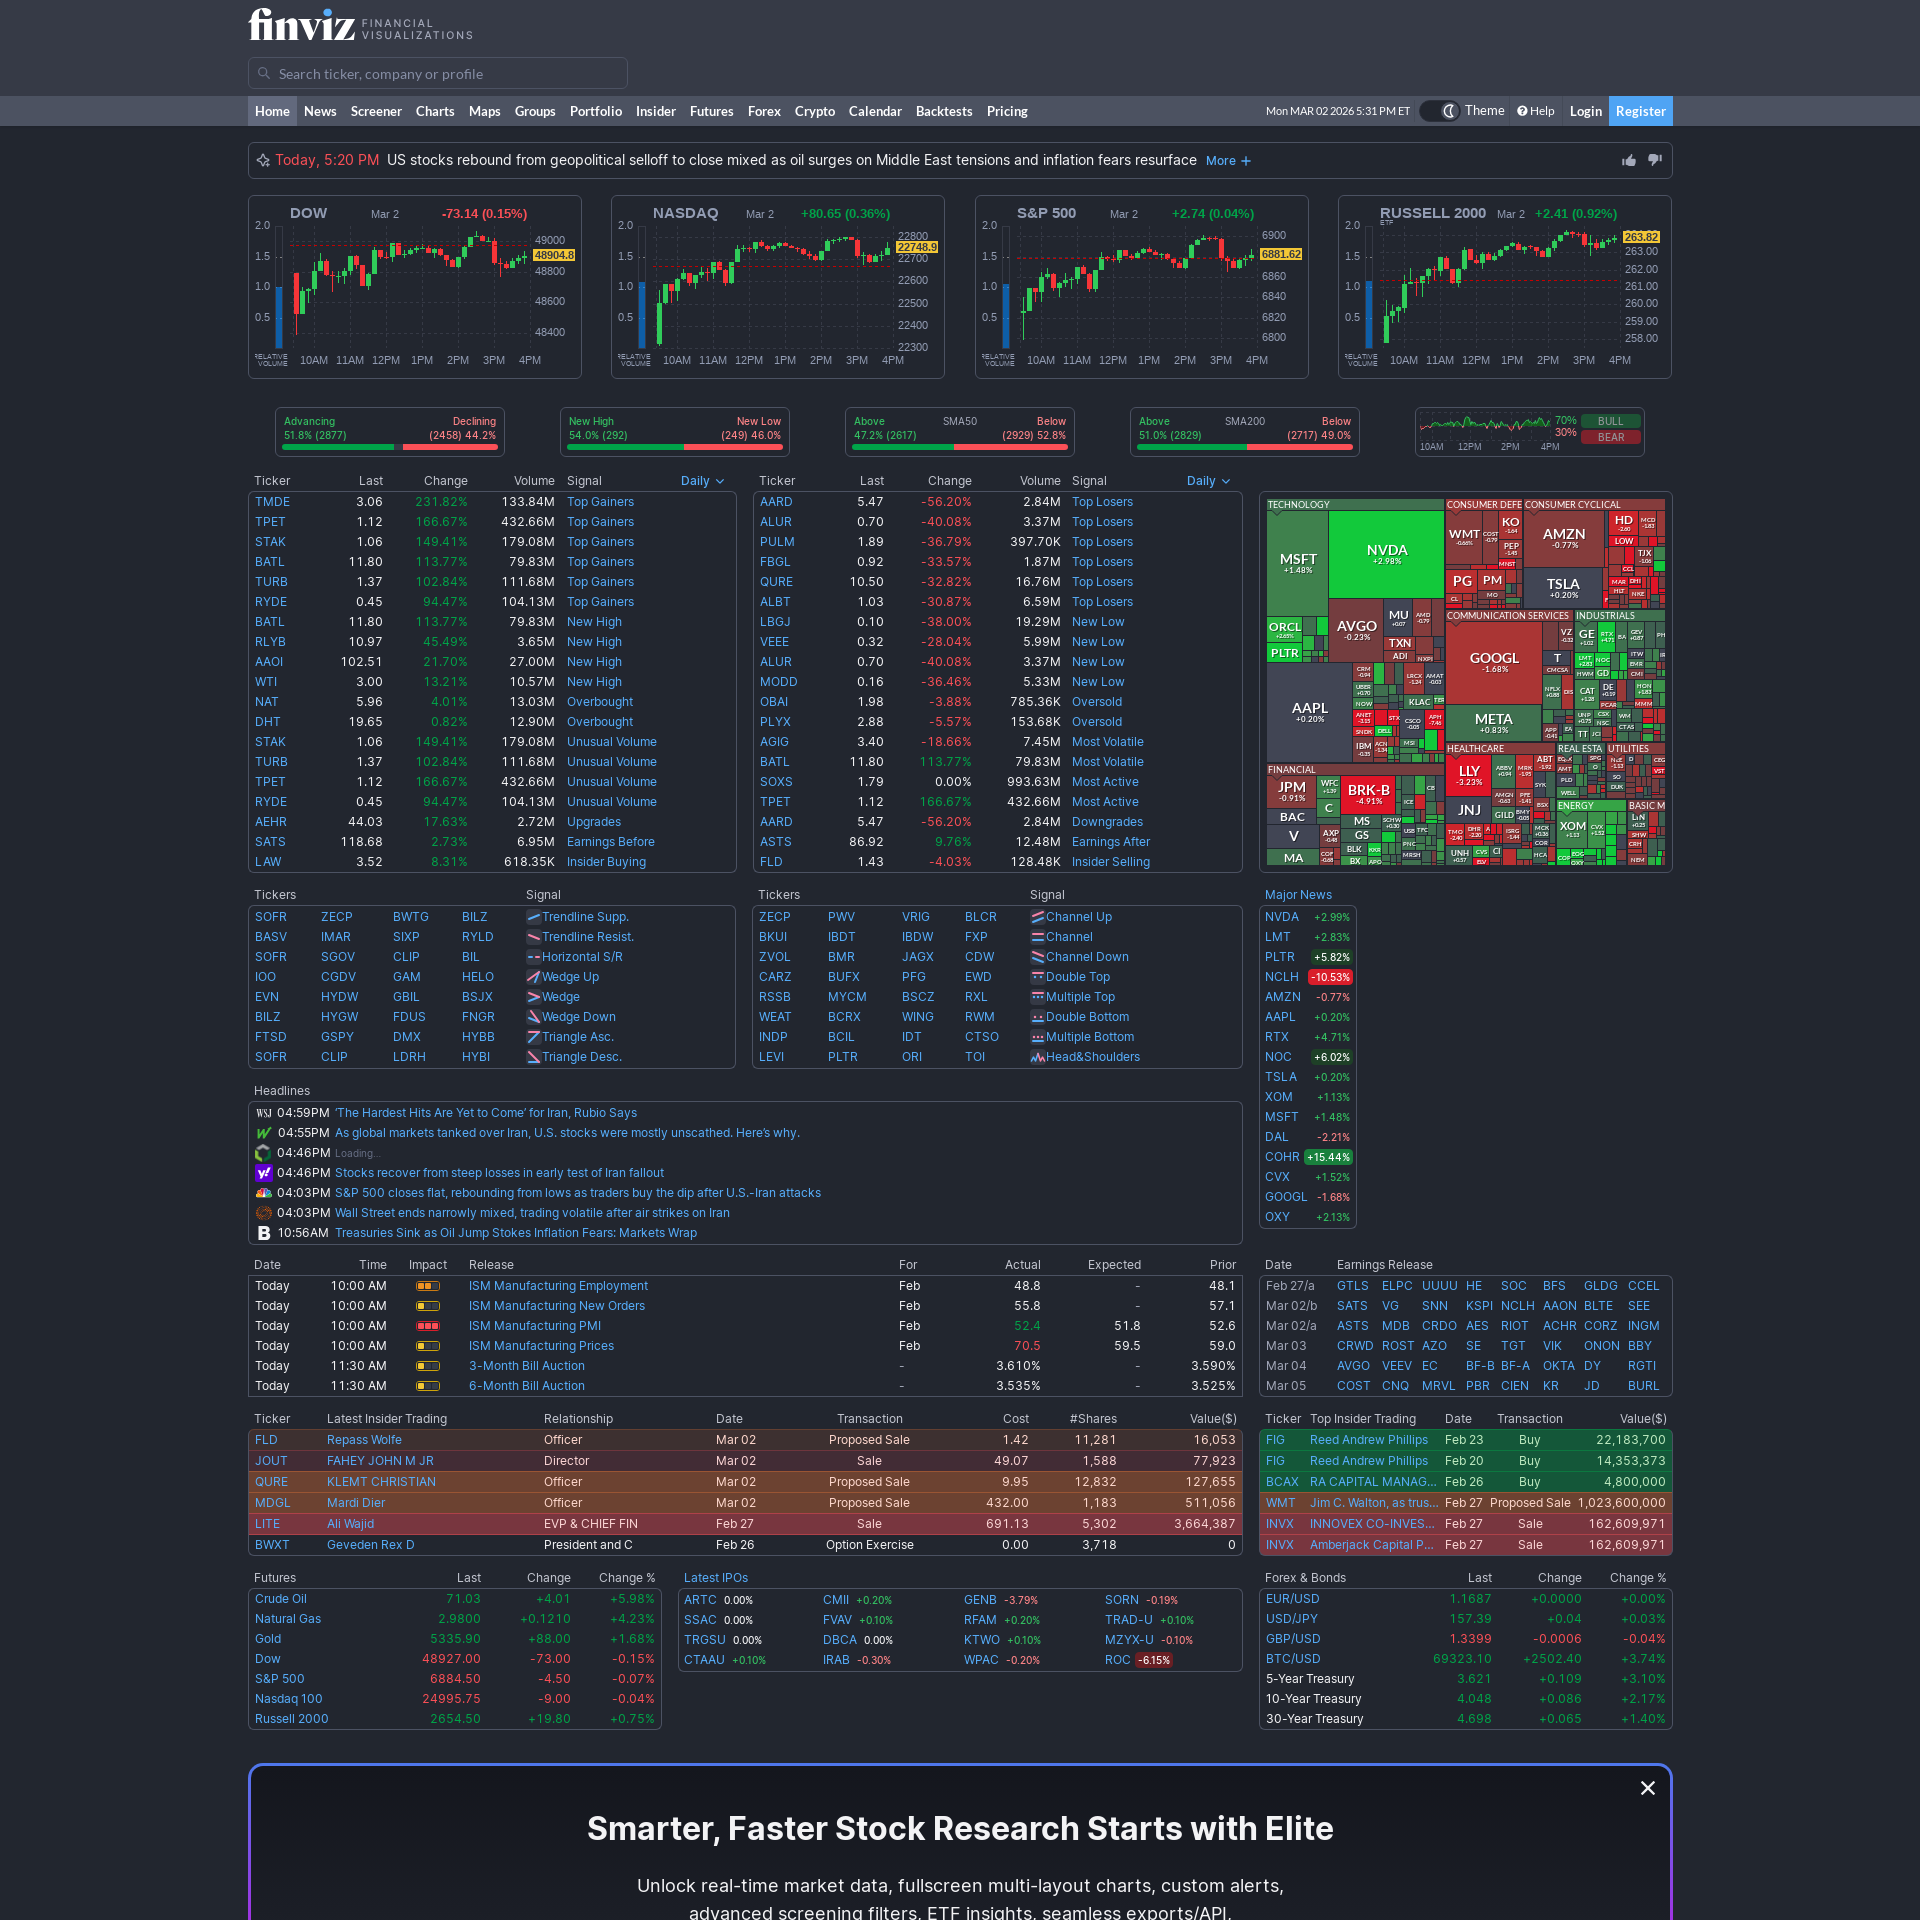